Tests a file upload form by filling in name, last name, email fields and uploading a file, then submitting the form

Starting URL: https://suninjuly.github.io/file_input.html

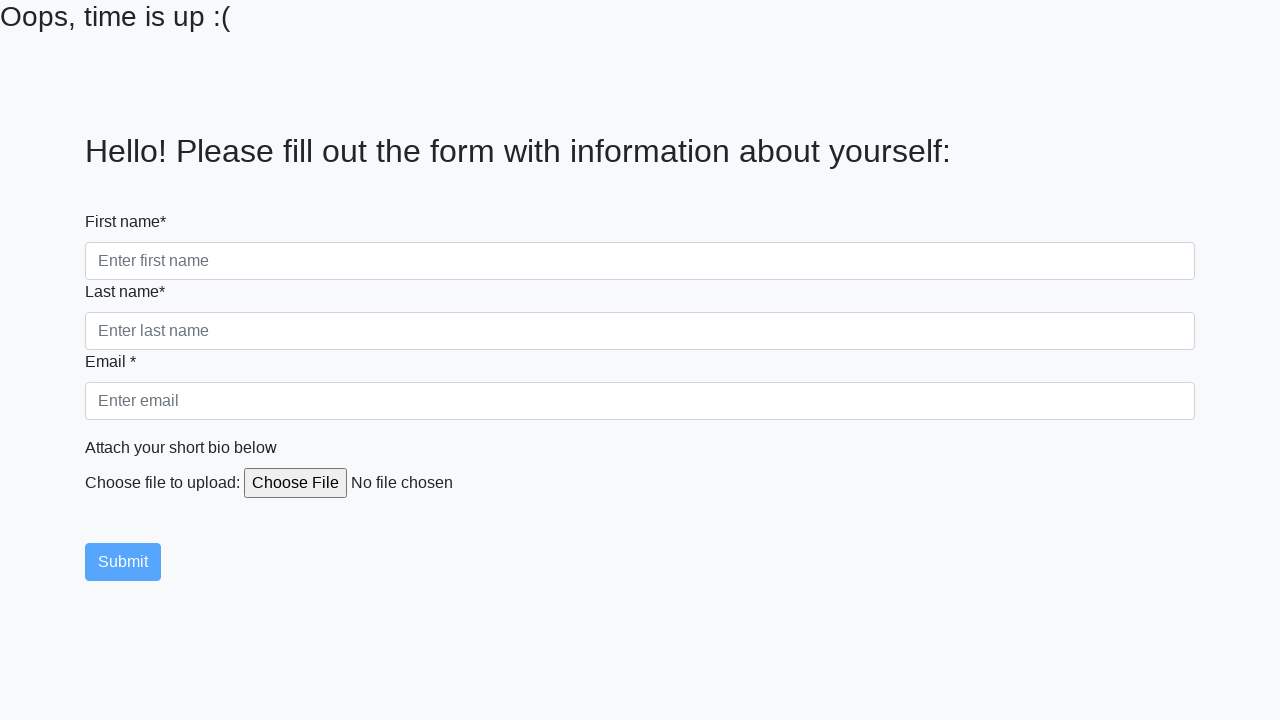

Navigated to file upload form page
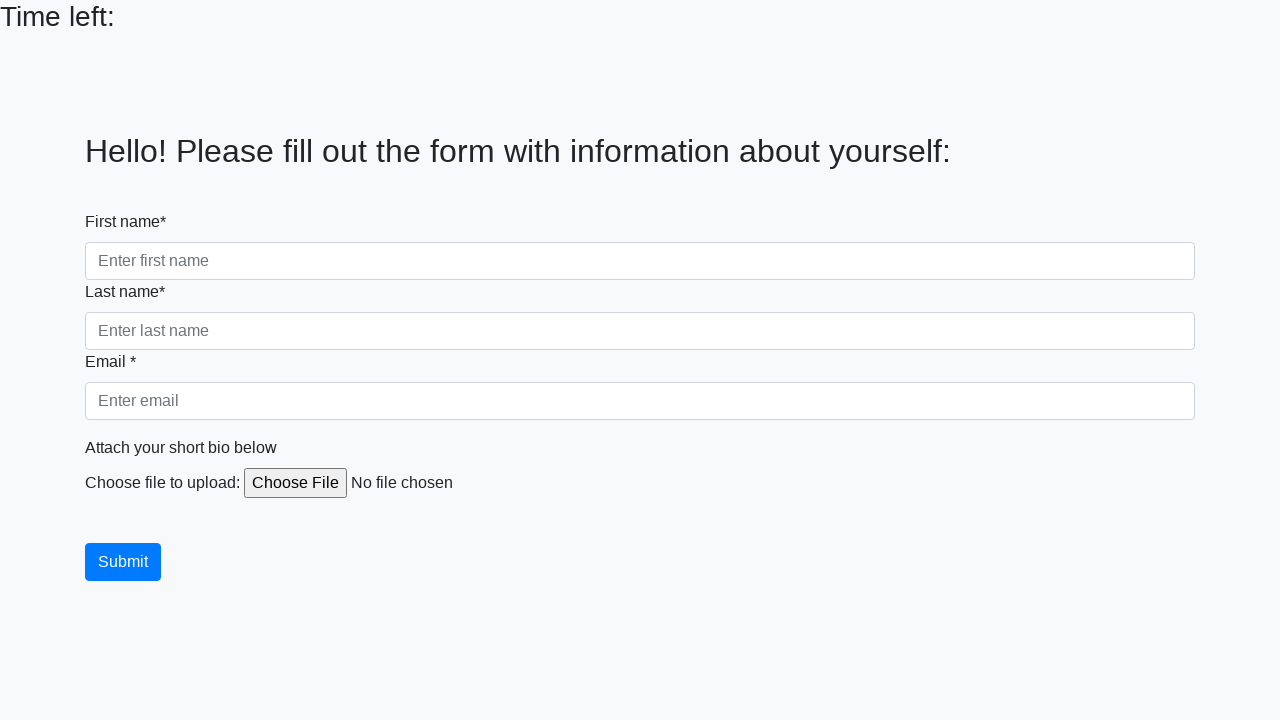

Filled first name field with 'John' on input[name='firstname']
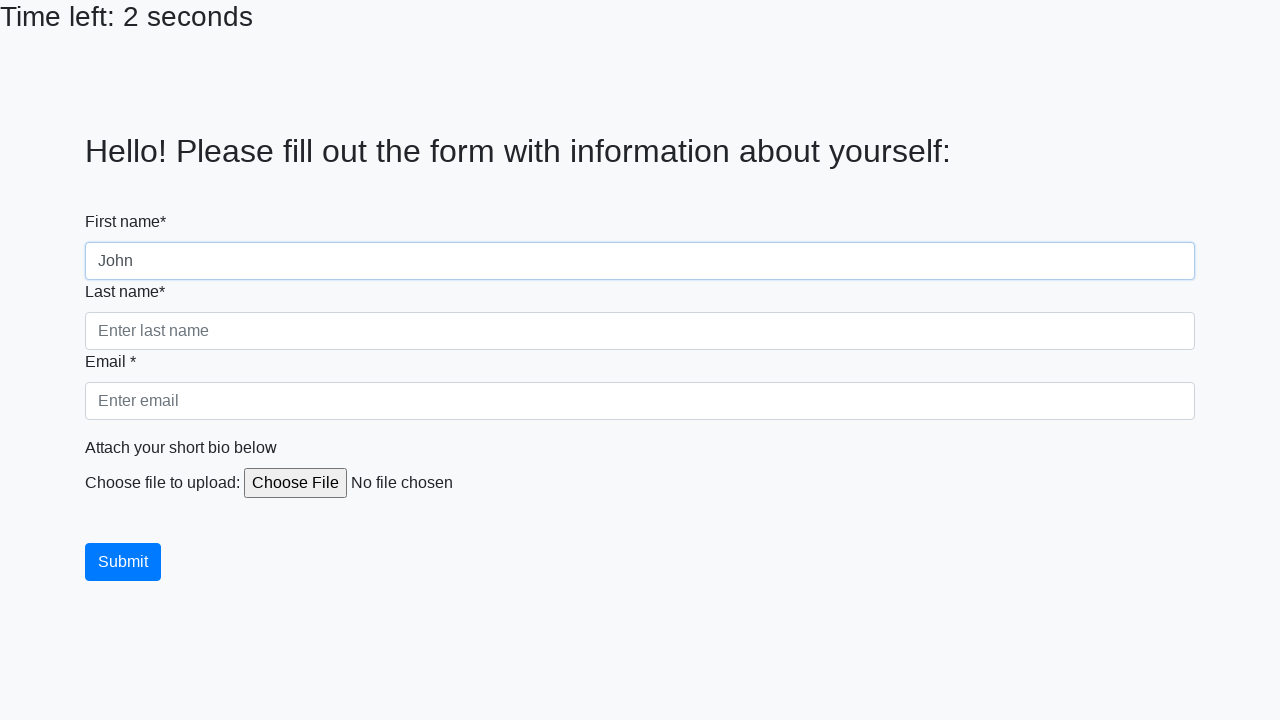

Filled last name field with 'Smith' on input[name='lastname']
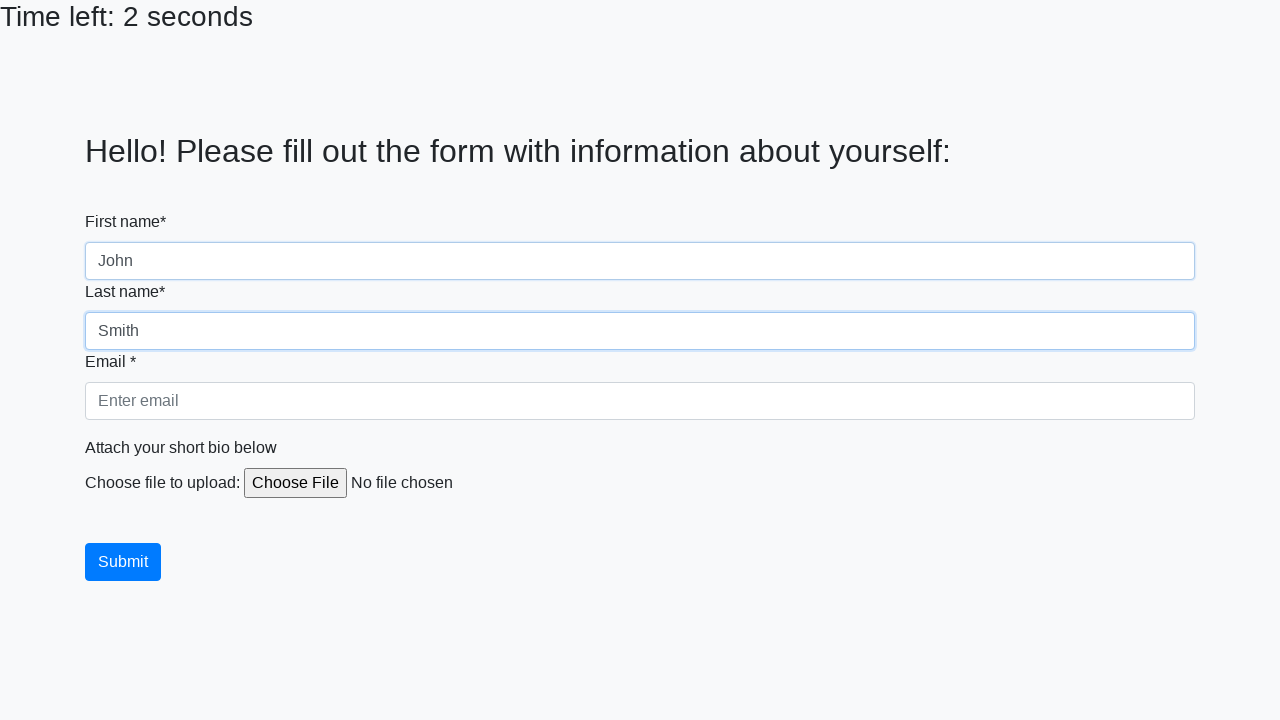

Filled email field with 'john.smith@example.com' on input[name='email']
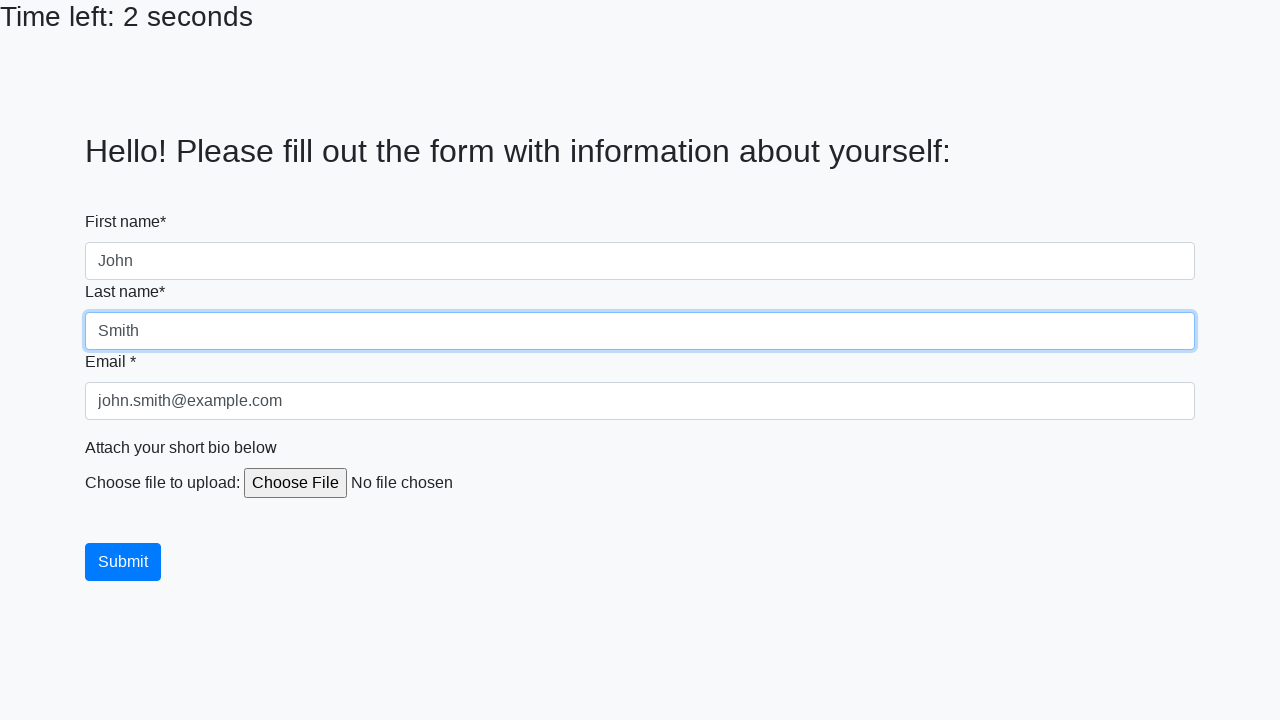

Uploaded file to form
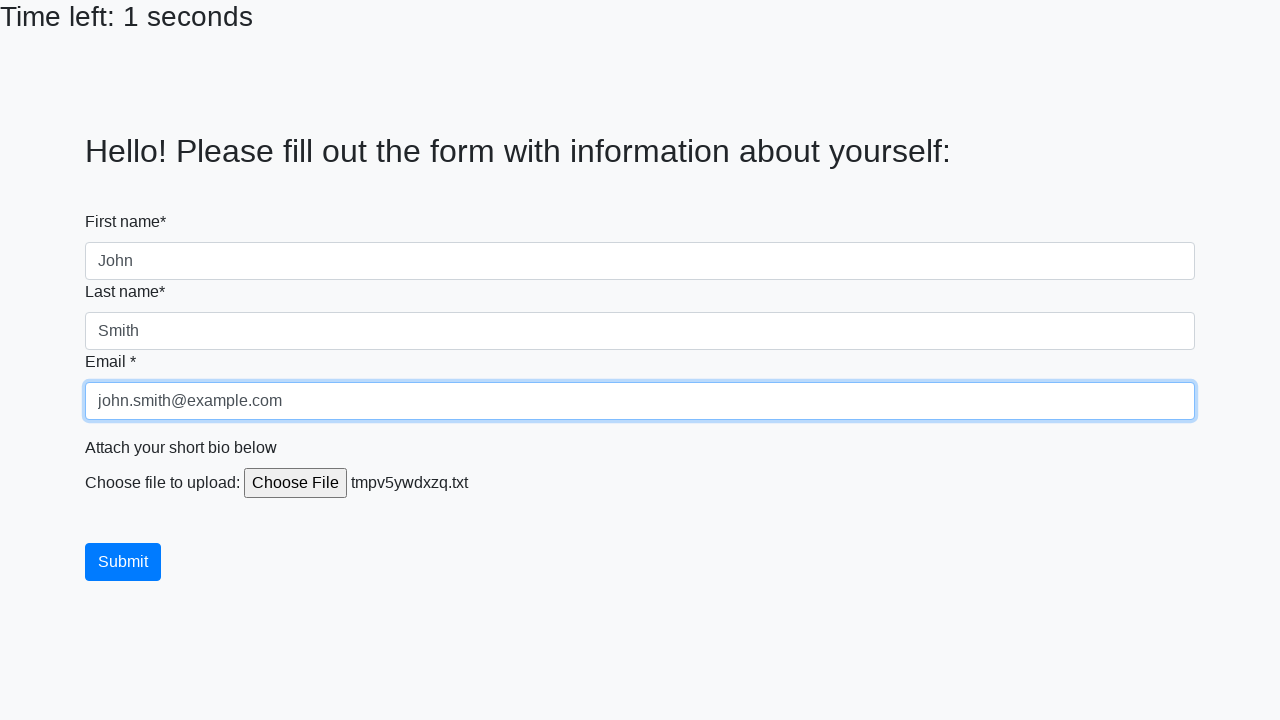

Clicked submit button to submit the form at (123, 562) on .btn.btn-primary
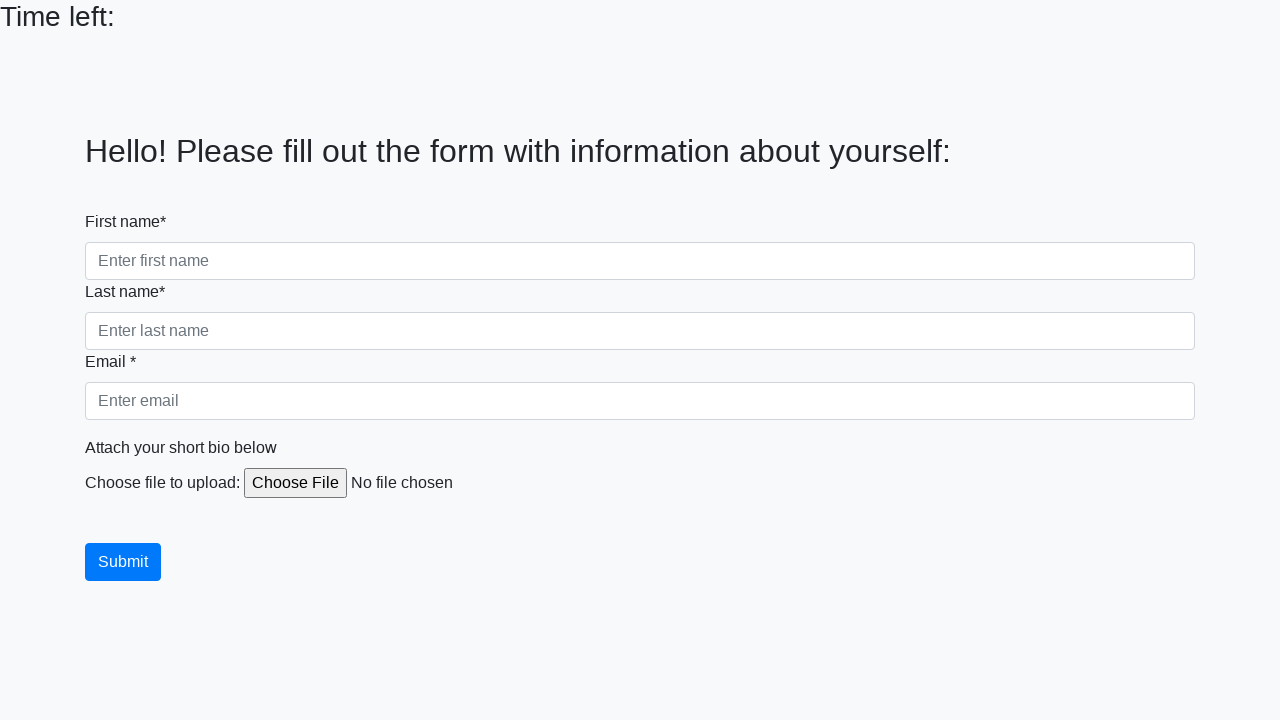

Cleaned up temporary file
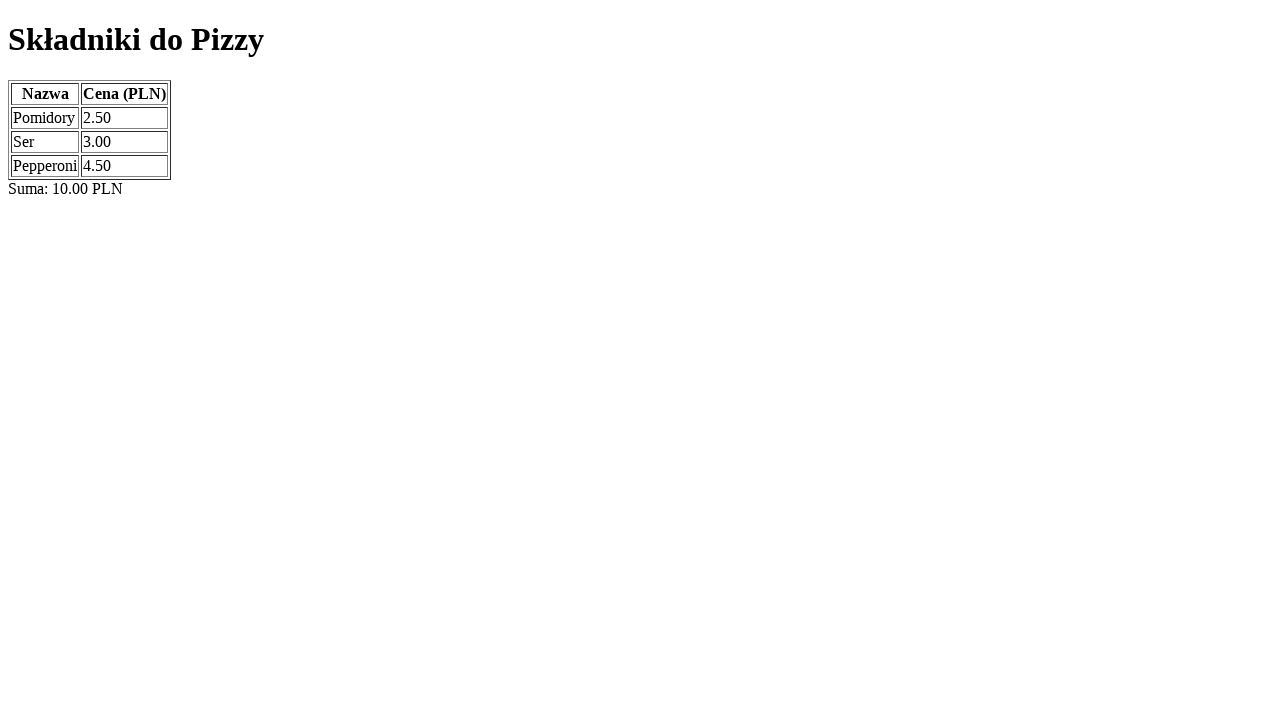

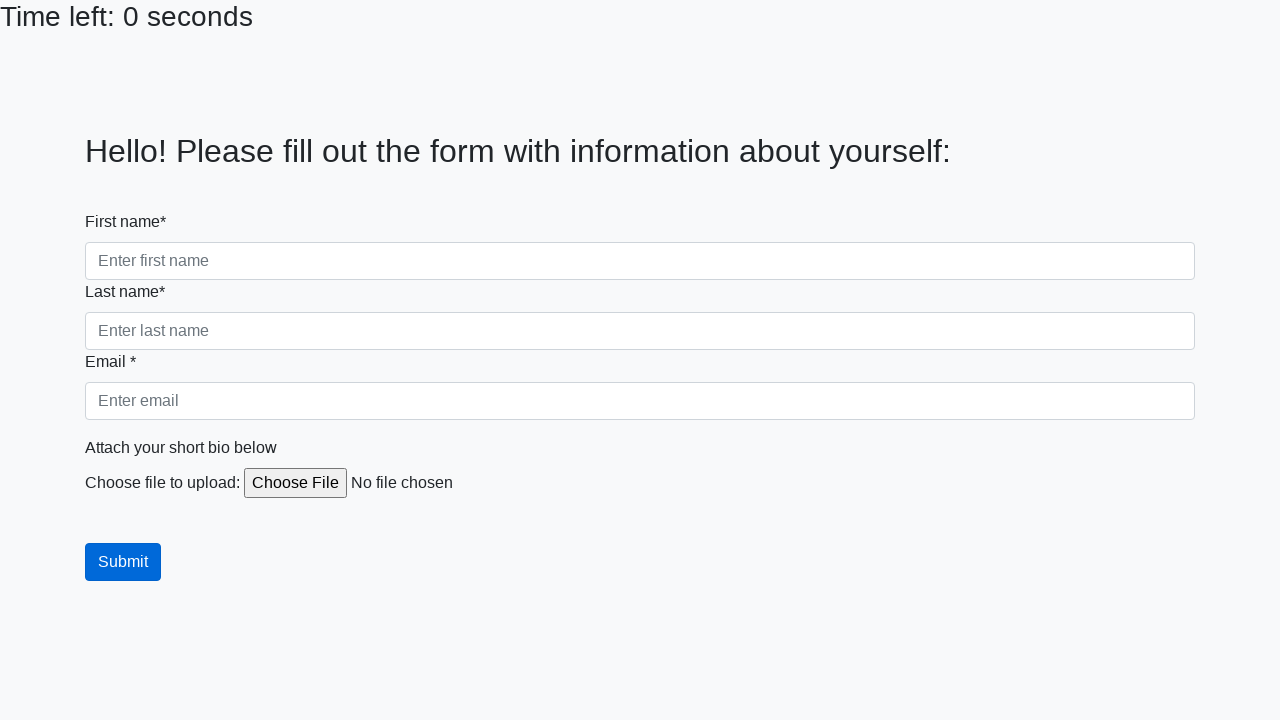